Tests the Starbucks Korea store locator by selecting the Gyeonggi region, viewing all stores in that region, clicking on the first store to view its details, and then closing the detail popup.

Starting URL: https://www.starbucks.co.kr/store/store_map.do?disp=locale

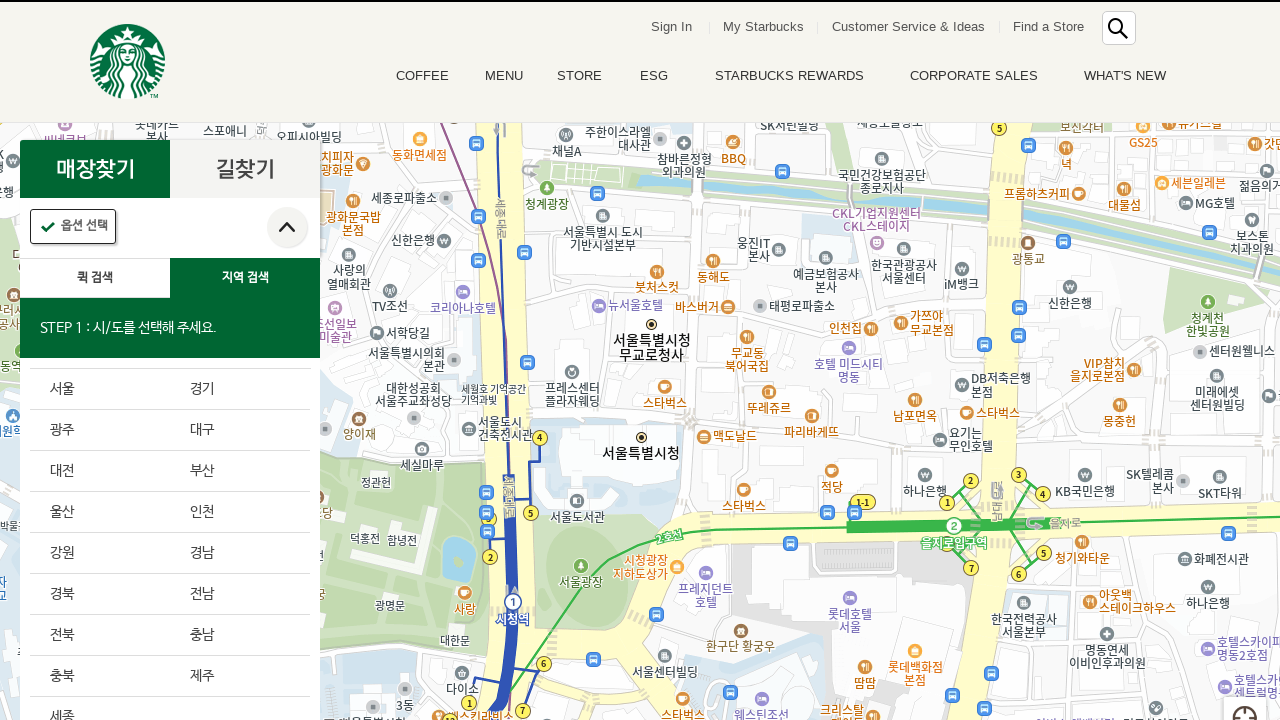

Clicked on the location search tab at (245, 278) on #container > div > form > fieldset > div > section > article.find_store_cont > a
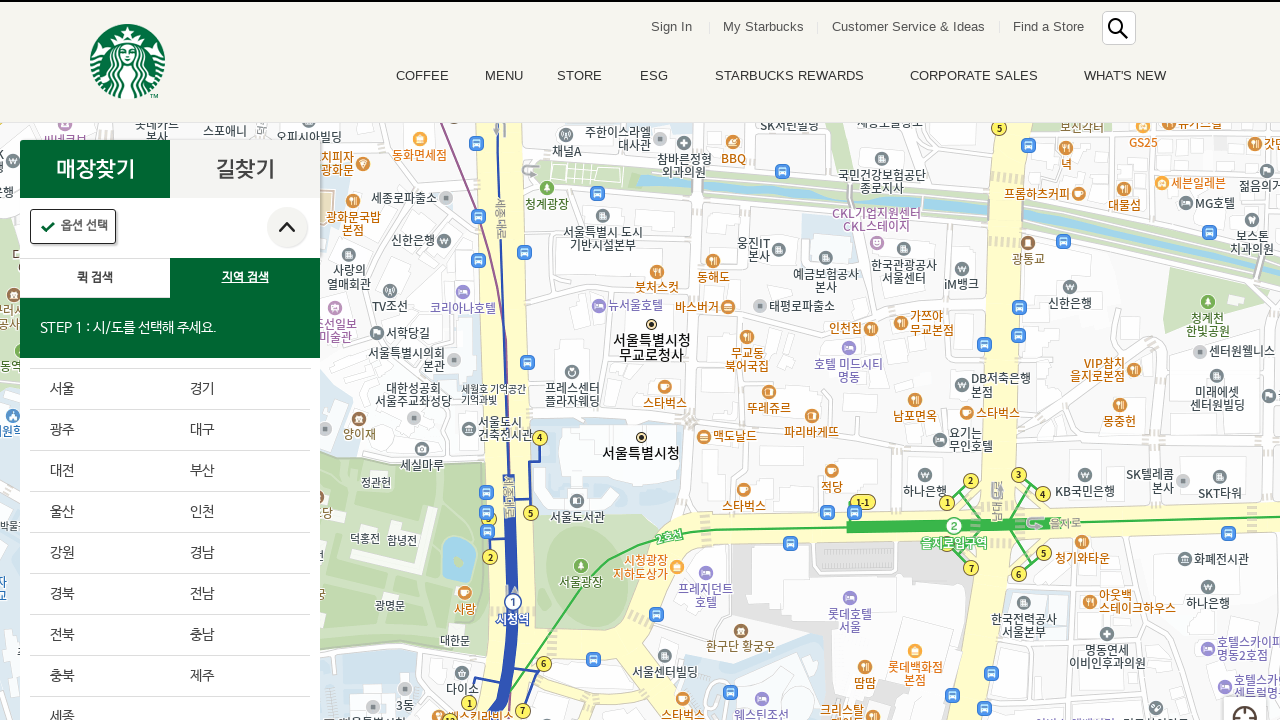

Waited for location search tab to fully load
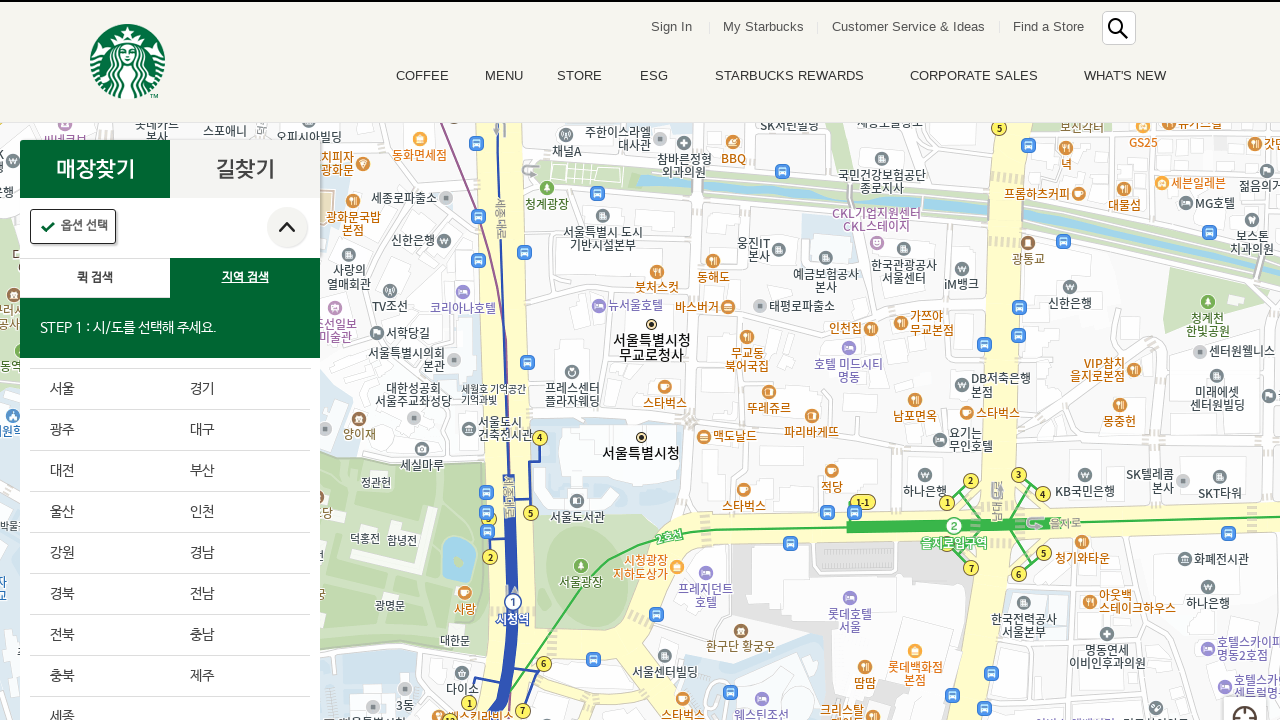

Clicked on Gyeonggi province (2nd region in list) at (240, 390) on .loca_step1_cont .sido_arae_box li:nth-child(2)
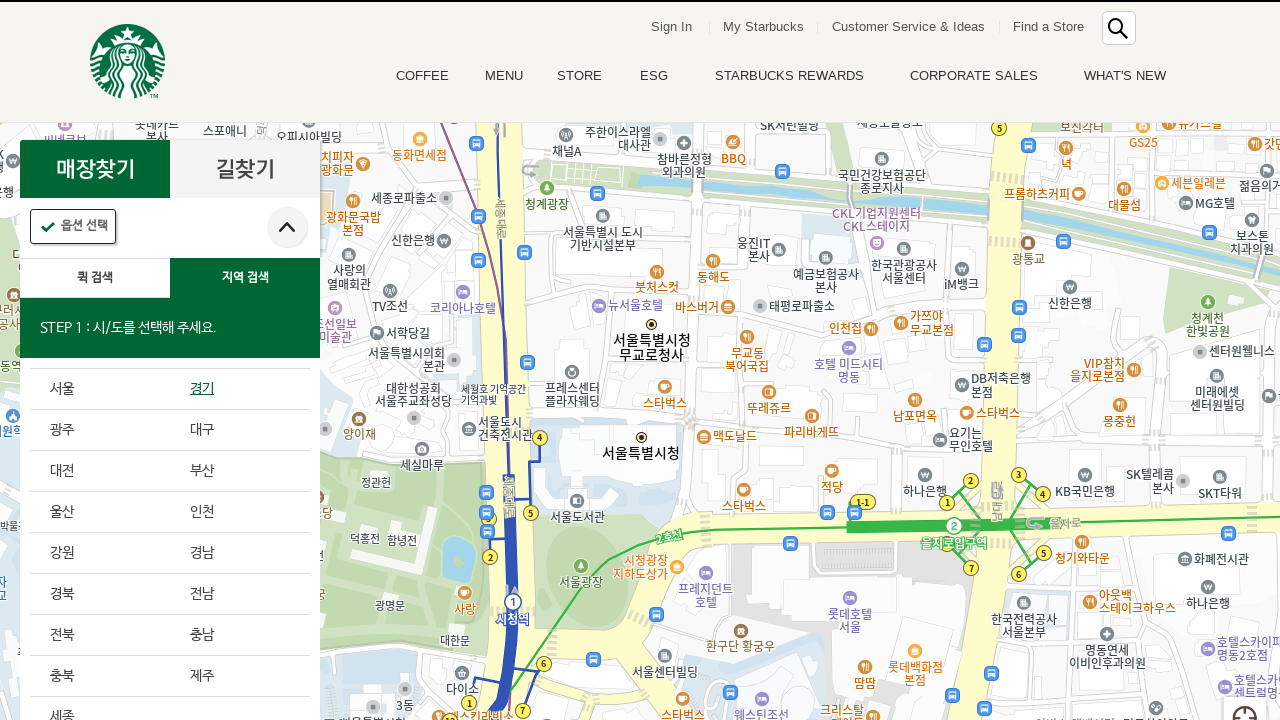

Waited for Gyeonggi province selection to load
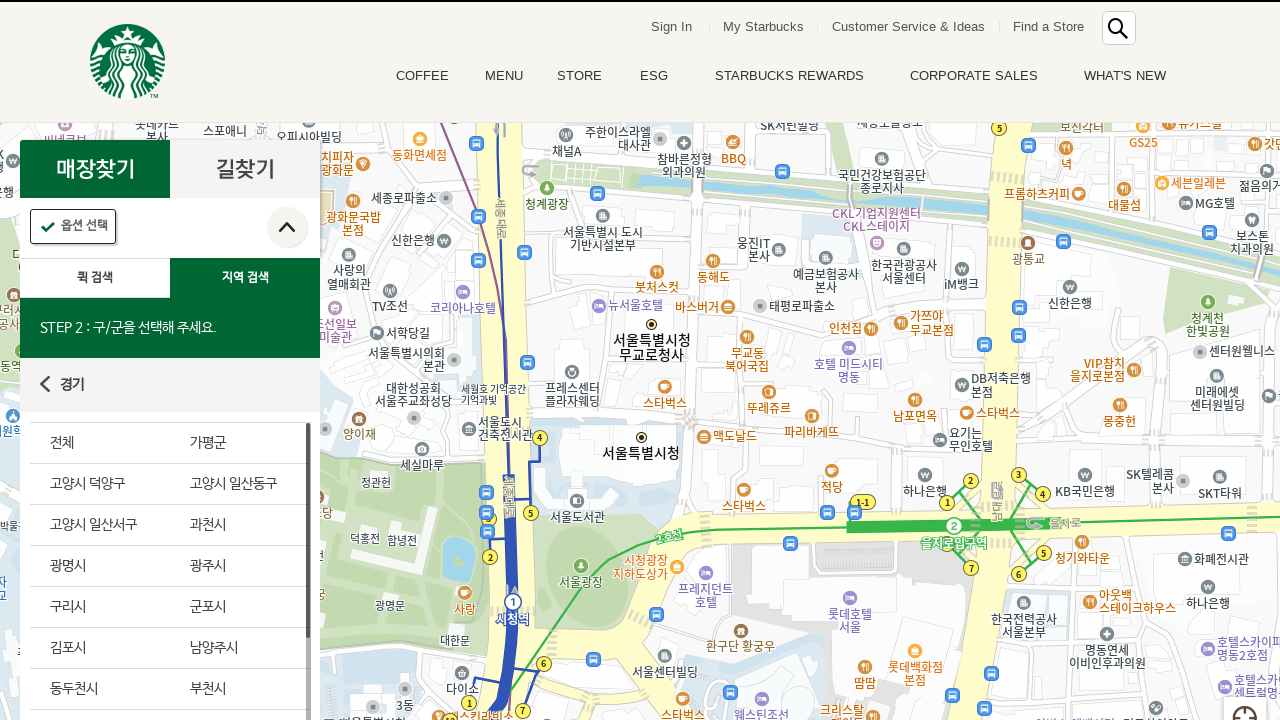

Clicked 'Select All' button for sub-regions at (100, 443) on #mCSB_2_container > ul > li:nth-child(1) > a
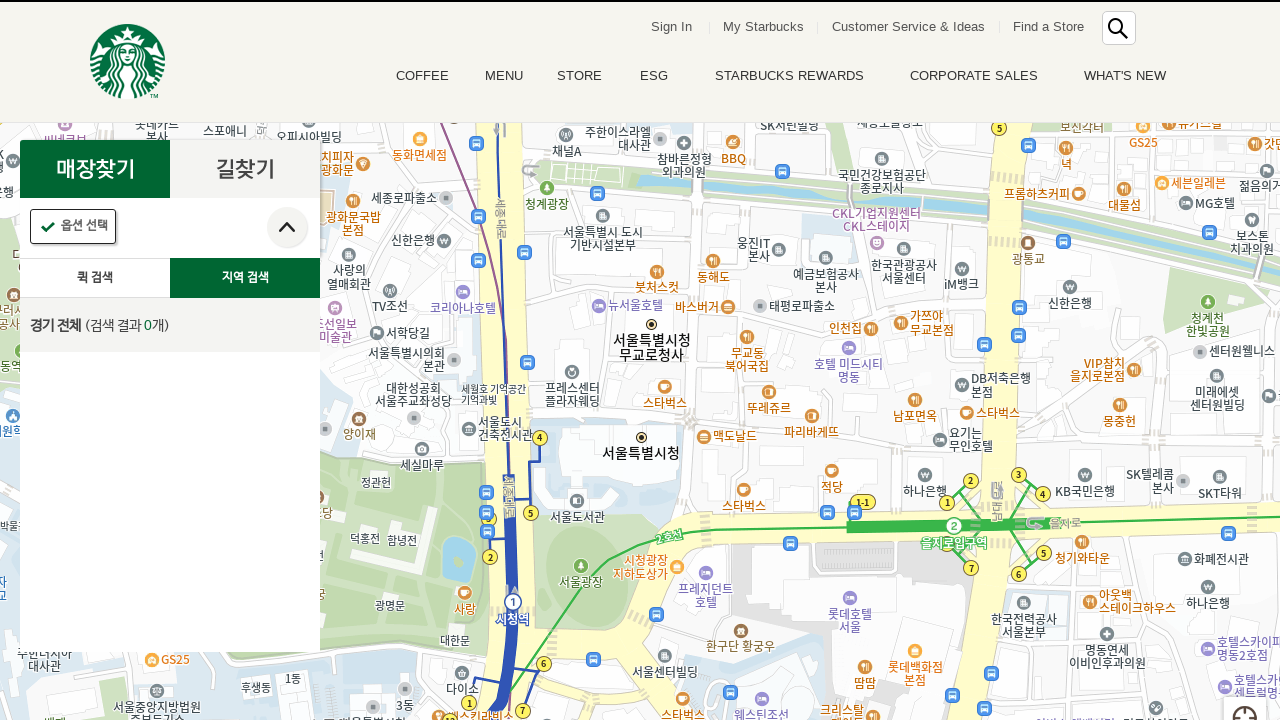

Waited for all sub-regions to be selected
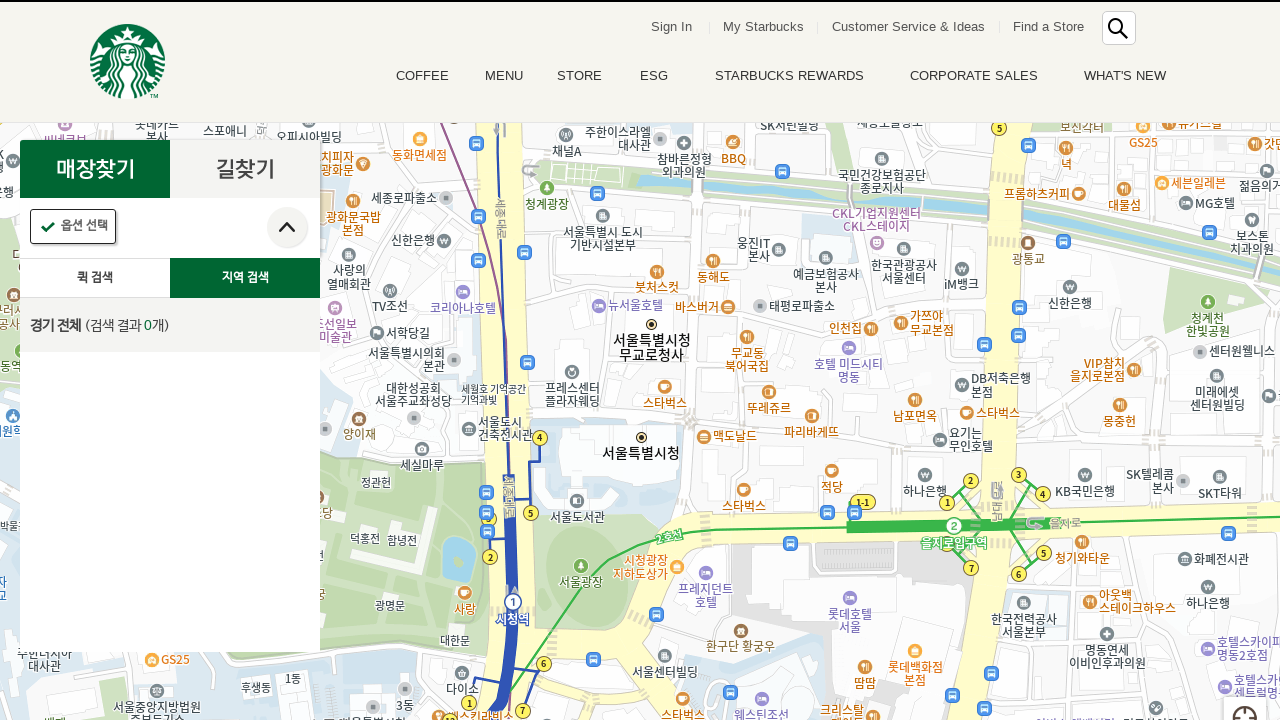

Store list loaded successfully
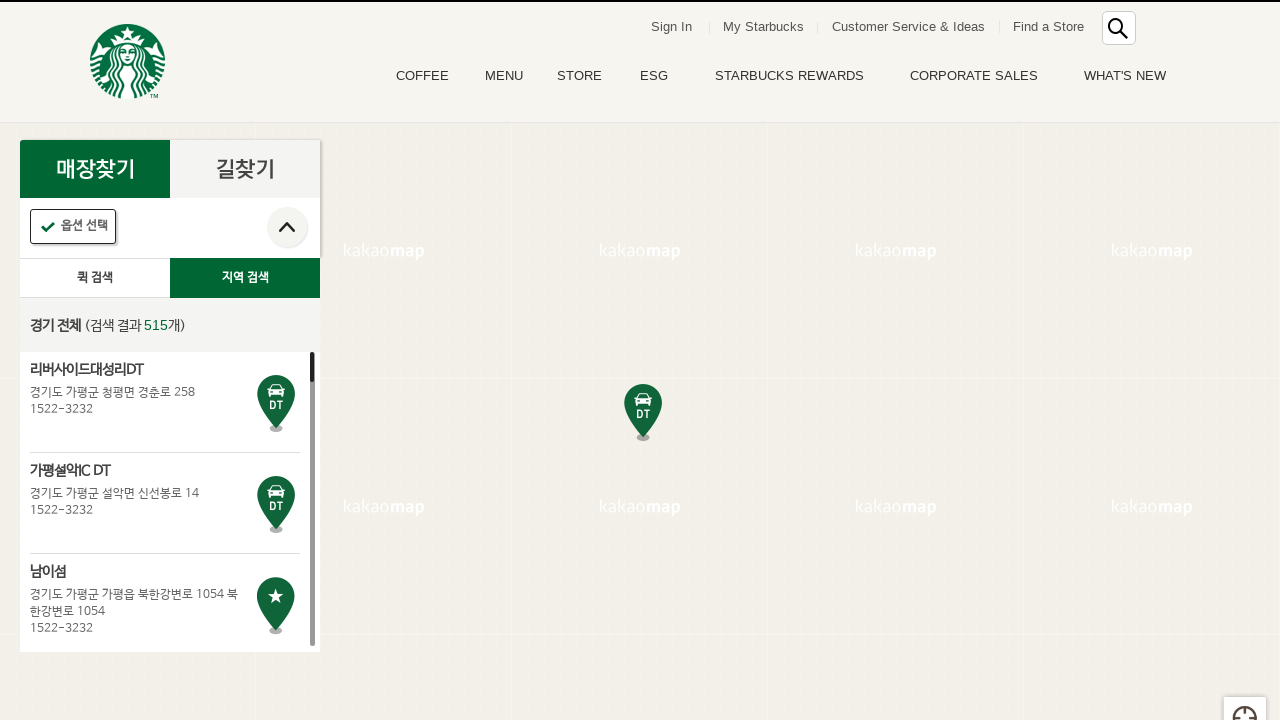

Clicked on the first store in the list at (165, 402) on .quickSearchResultBoxSidoGugun .quickResultLstCon >> nth=0
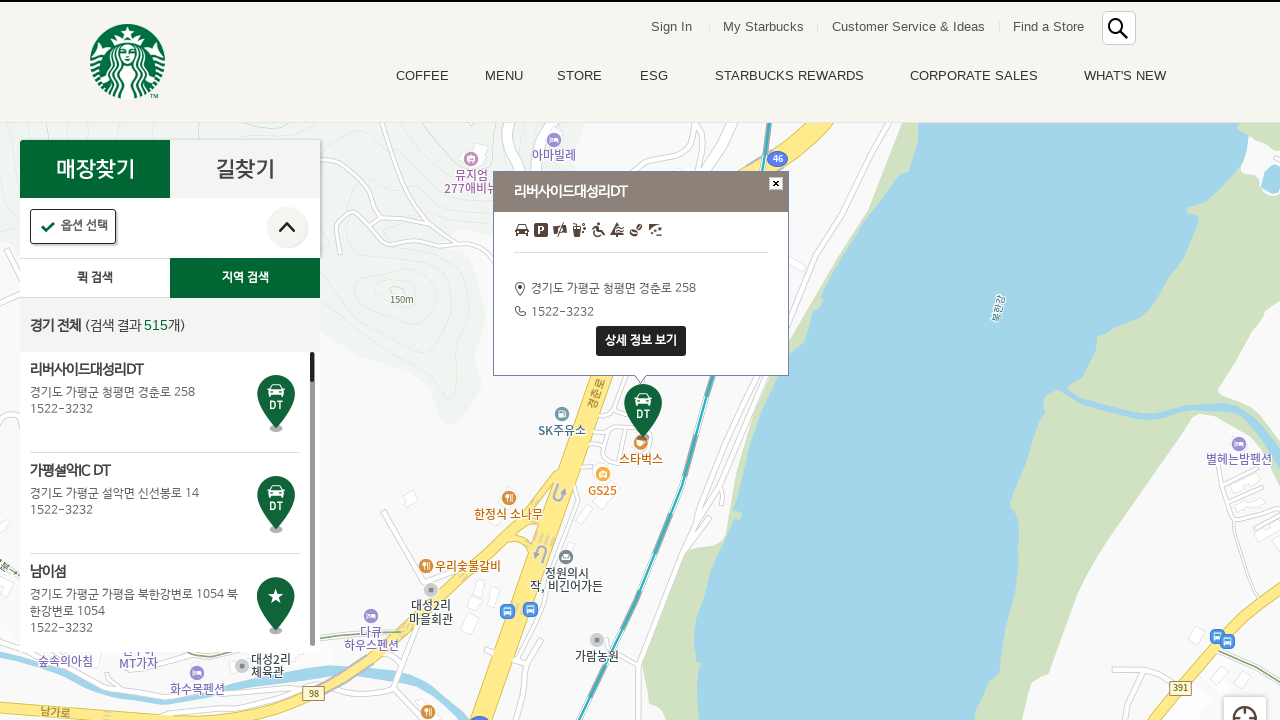

Waited for store popup to appear
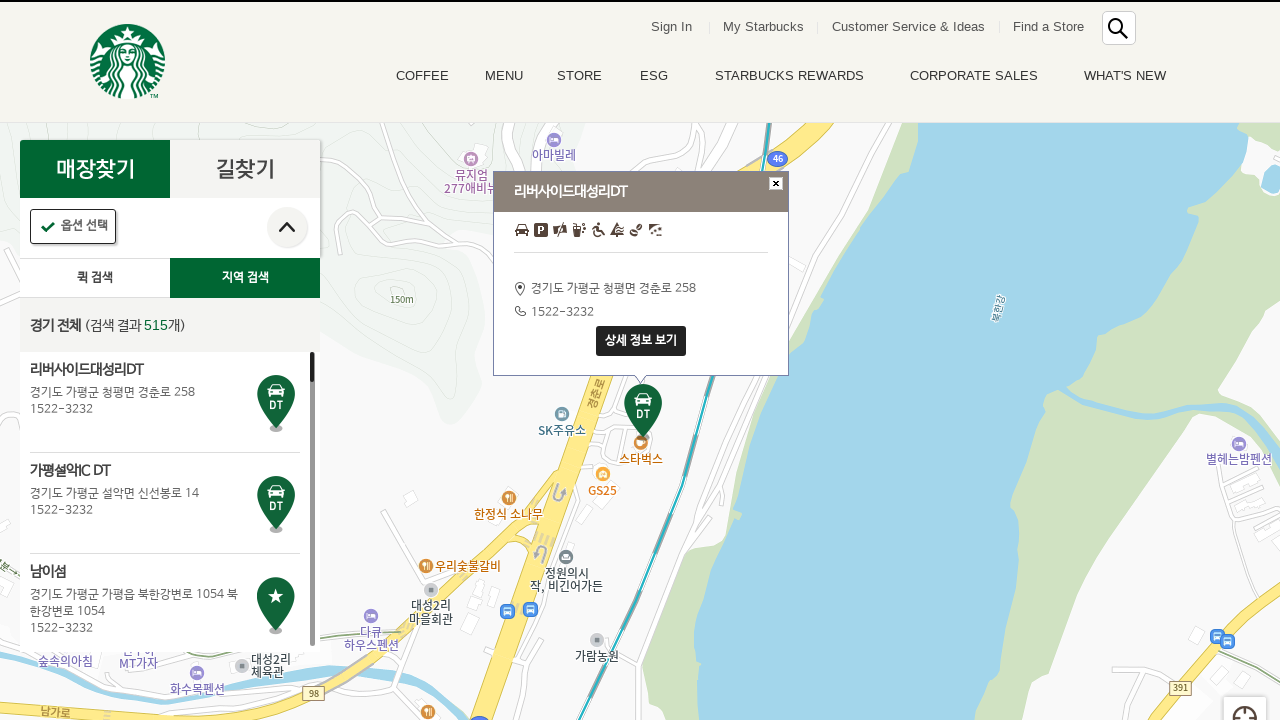

Clicked 'View Details' button in store popup at (641, 341) on .map_marker_pop .btn_marker_detail
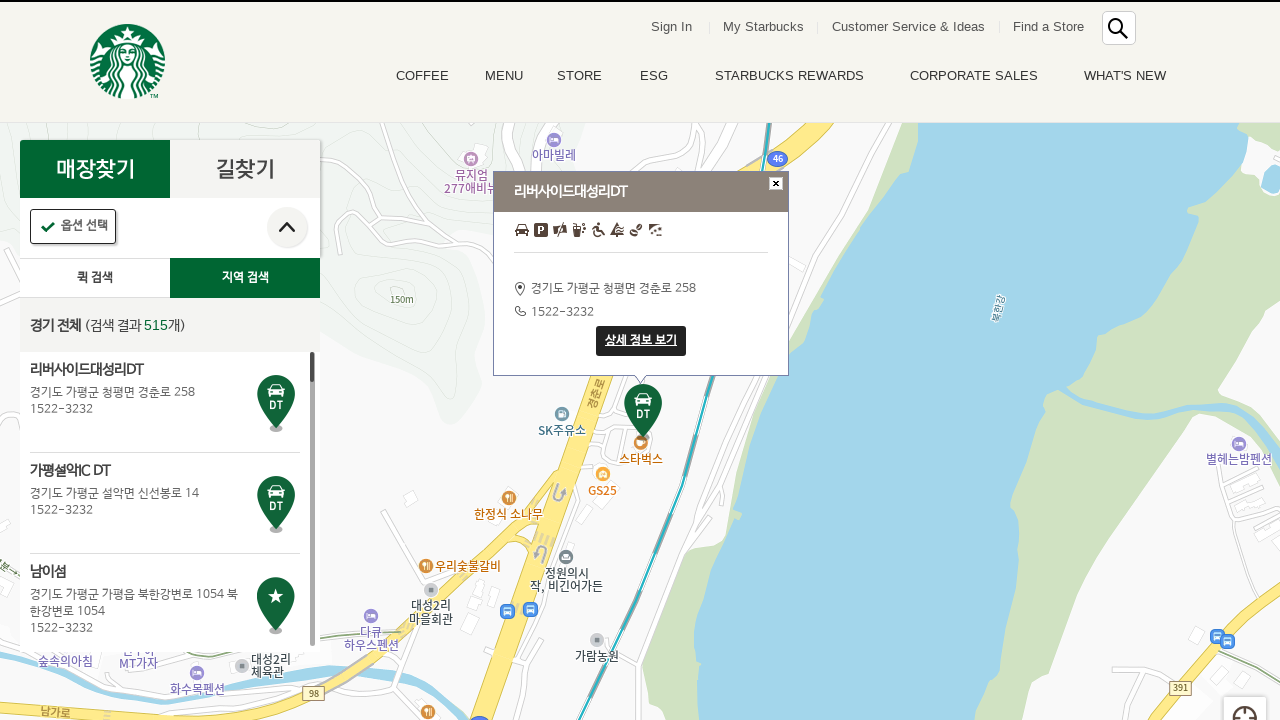

Waited for store details popup to load
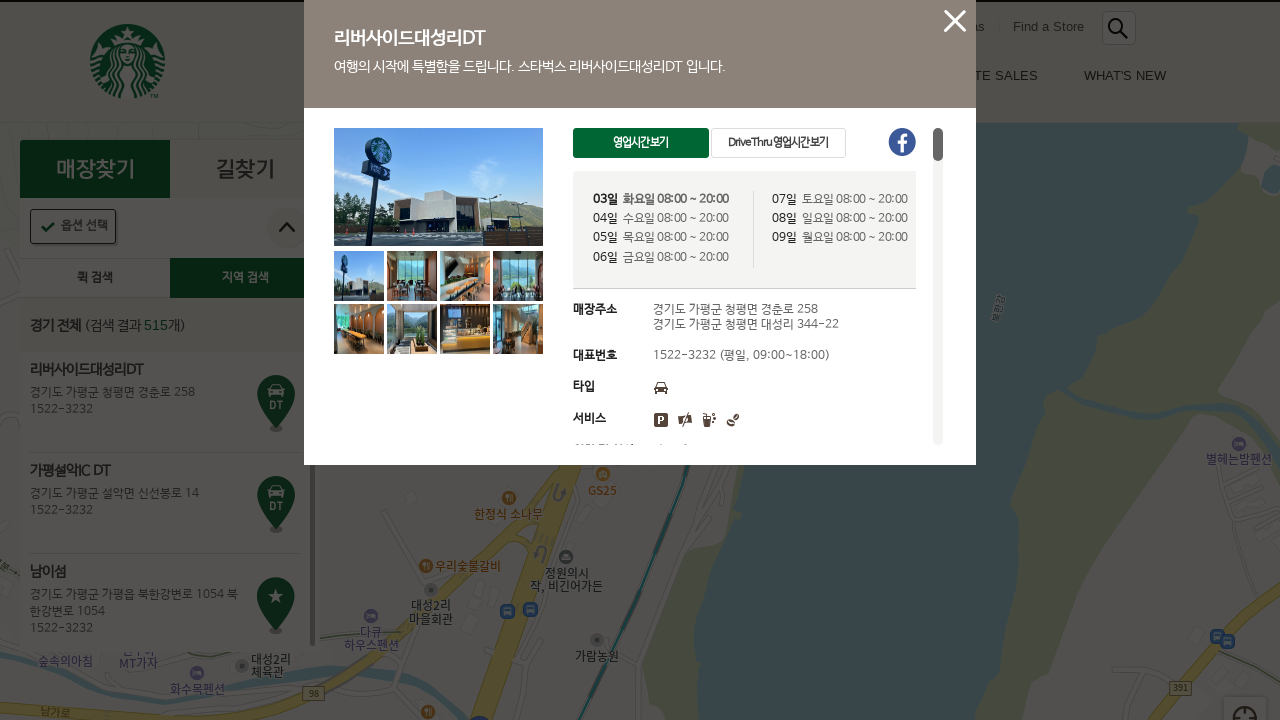

Clicked close button to close the detail popup at (955, 21) on .btn_pop_close .isStoreViewClosePop
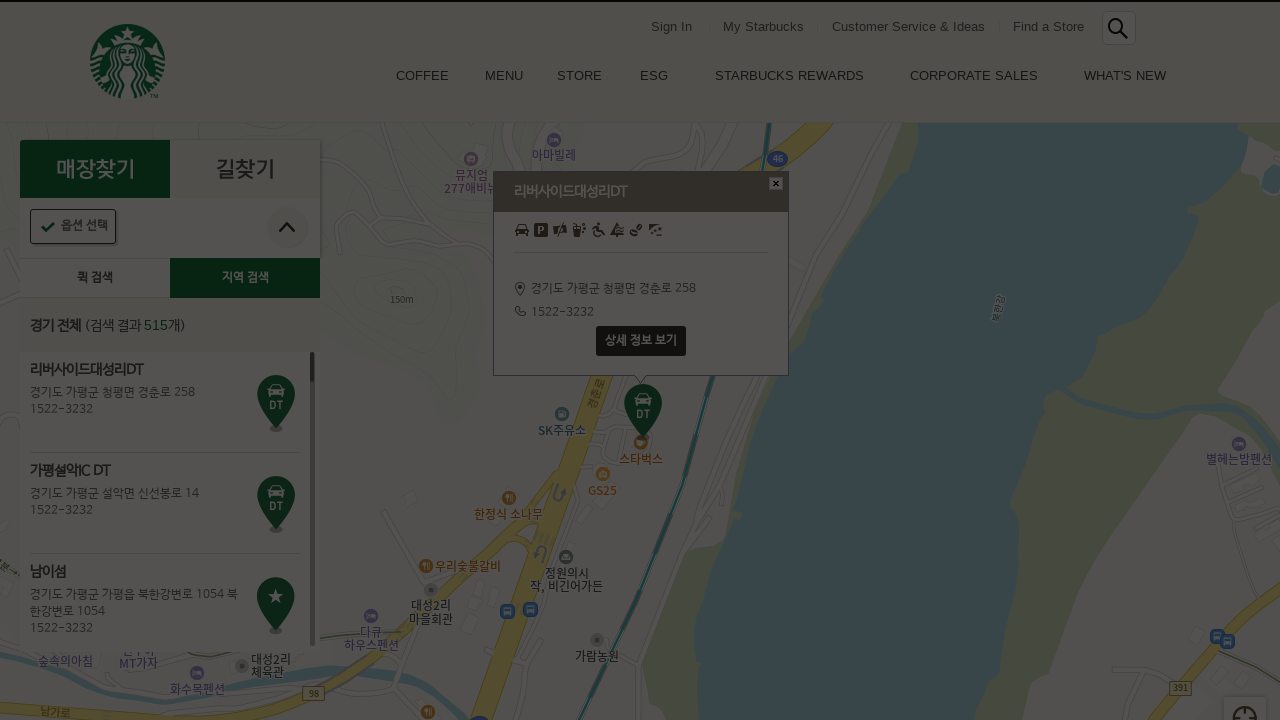

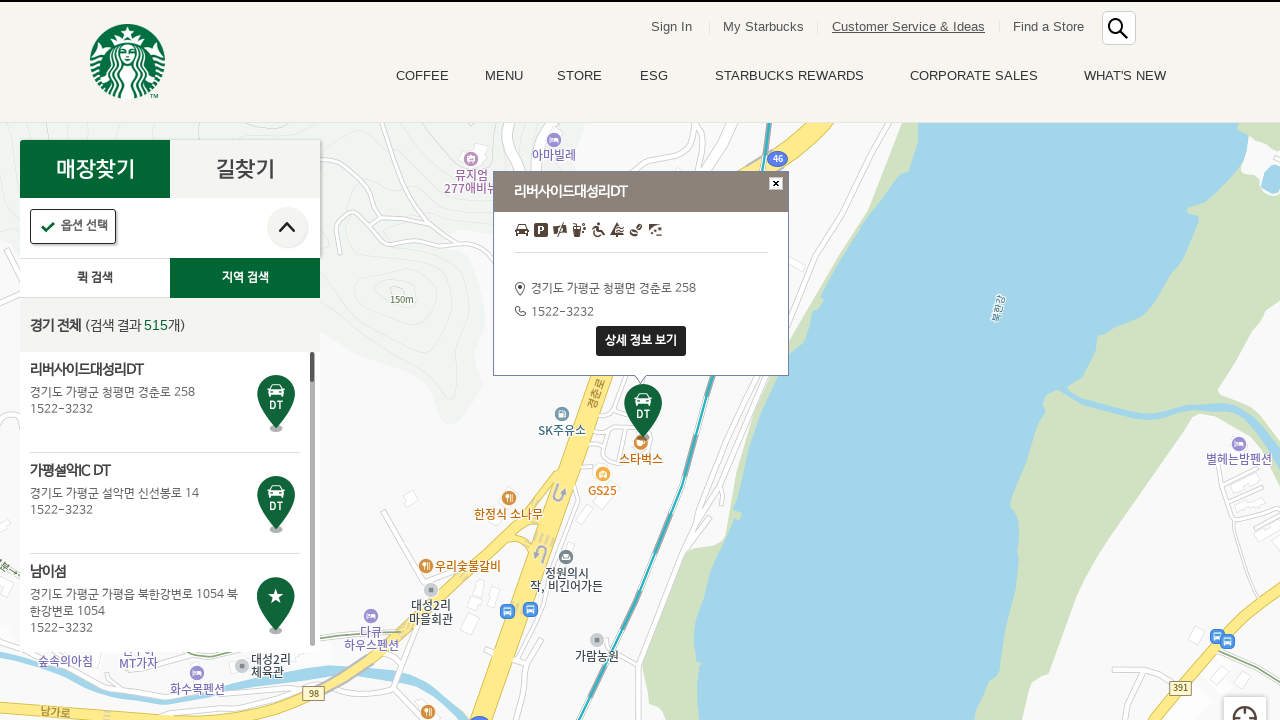